Tests accepting a JavaScript alert and verifying the success message

Starting URL: https://the-internet.herokuapp.com/javascript_alerts

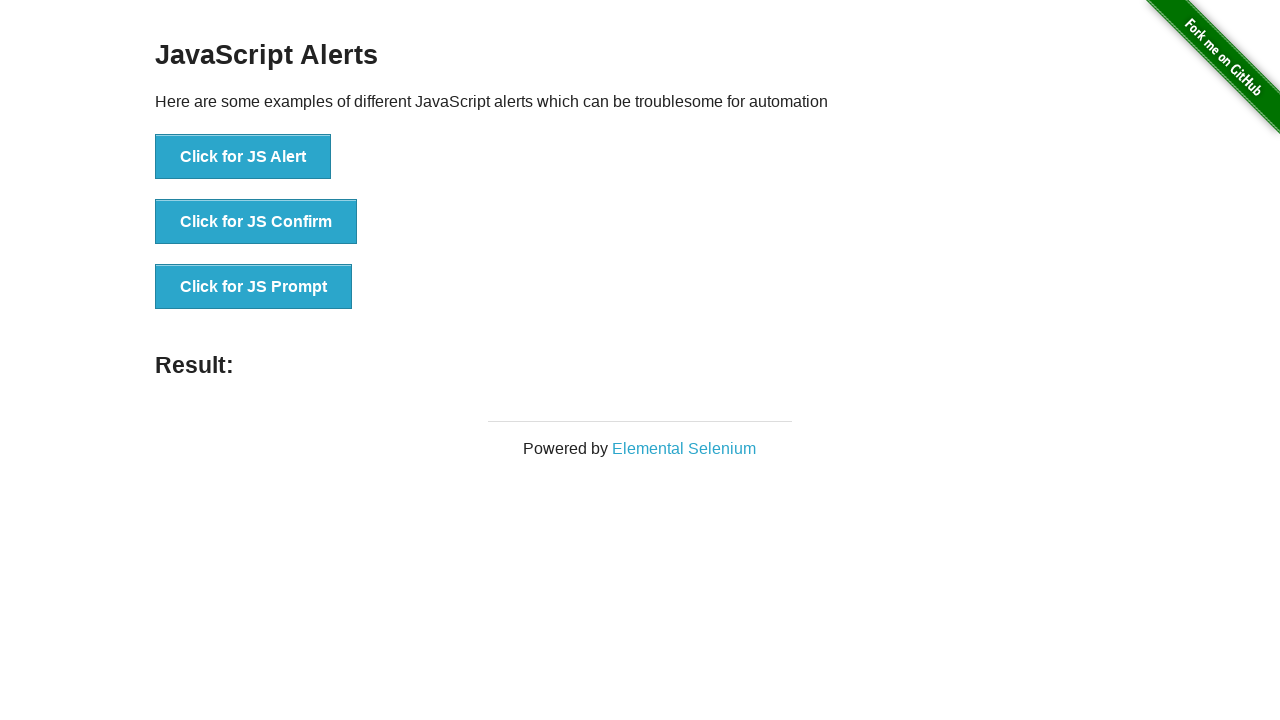

Clicked the JS Alert button at (243, 157) on xpath=//button[text()="Click for JS Alert"]
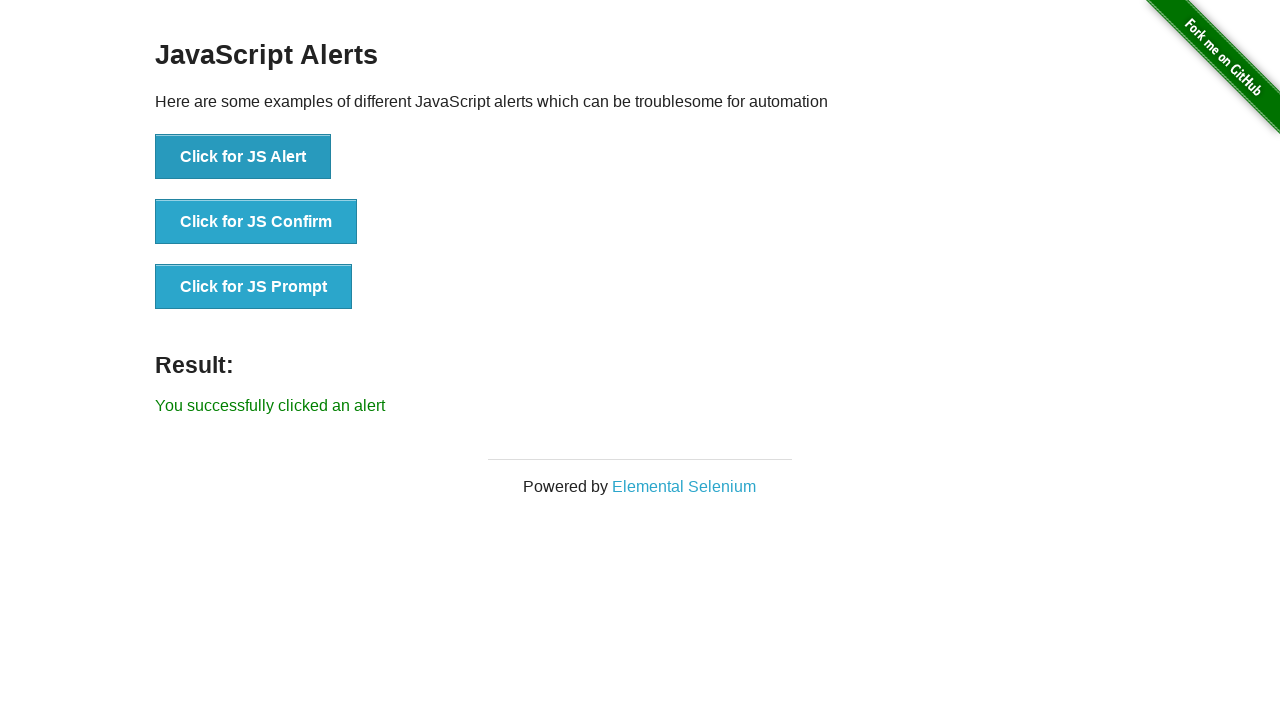

Set up dialog handler to accept alerts
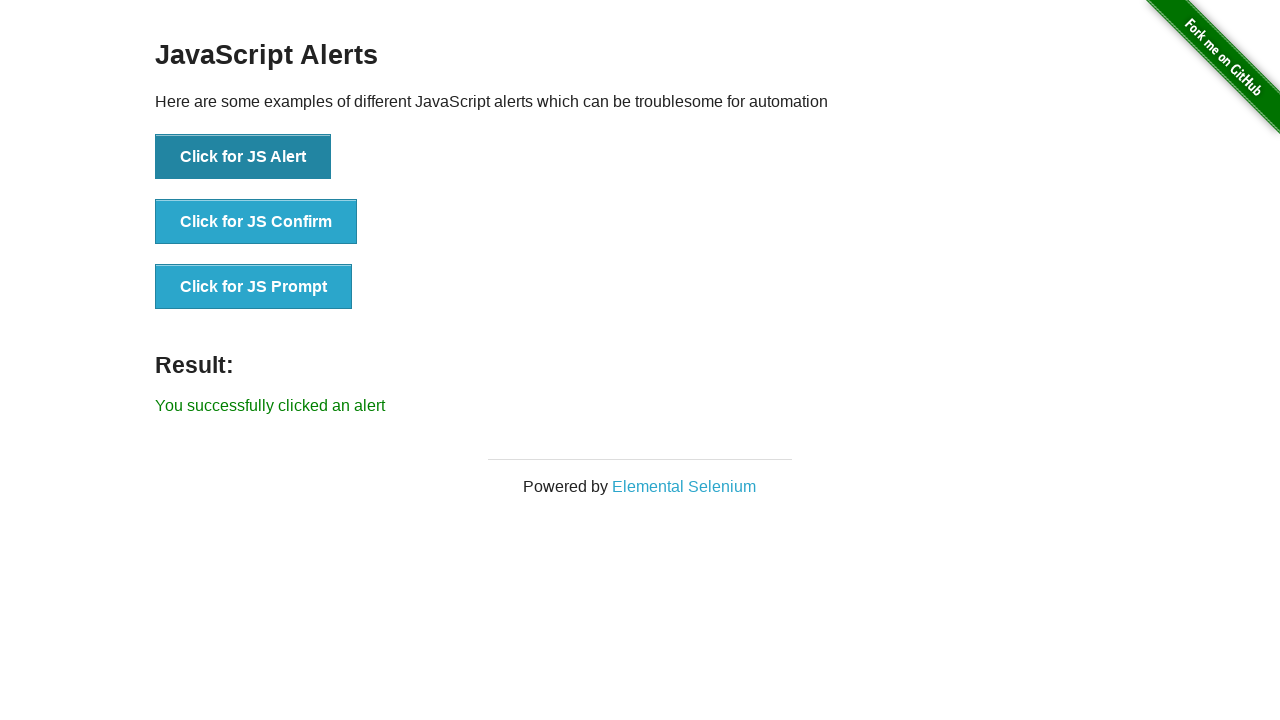

Retrieved result message text
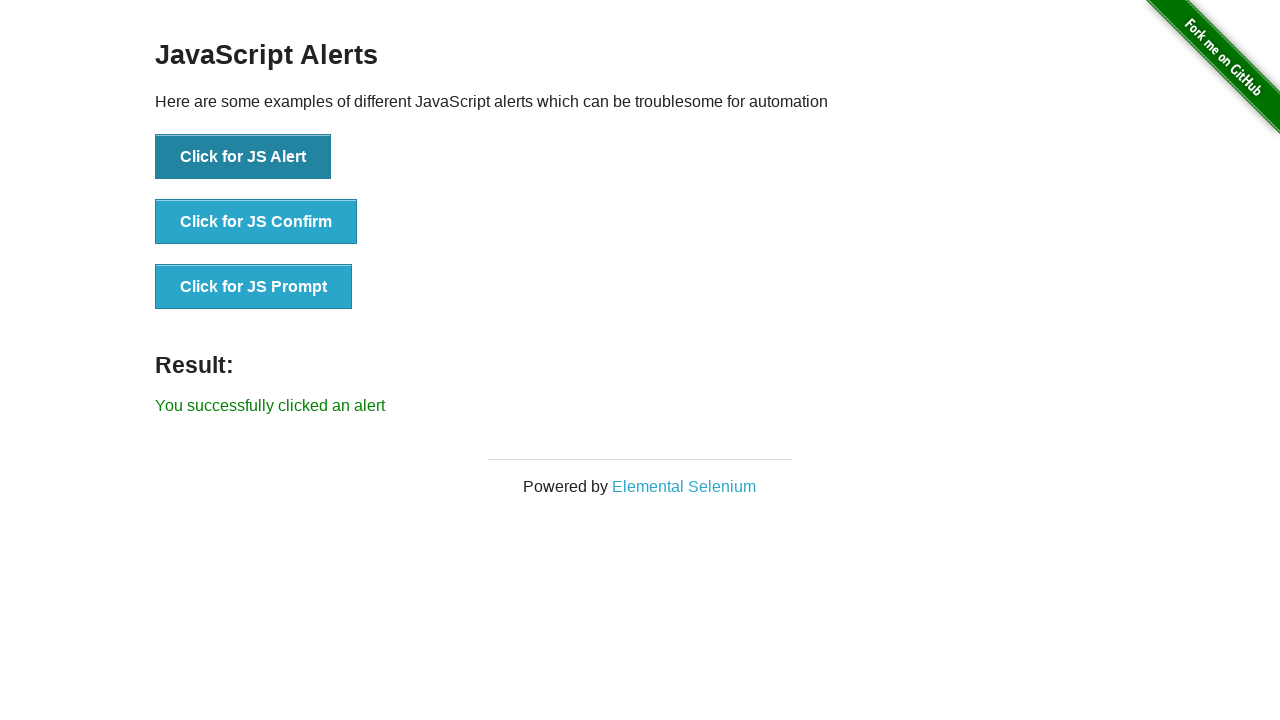

Verified success message: 'You successfully clicked an alert'
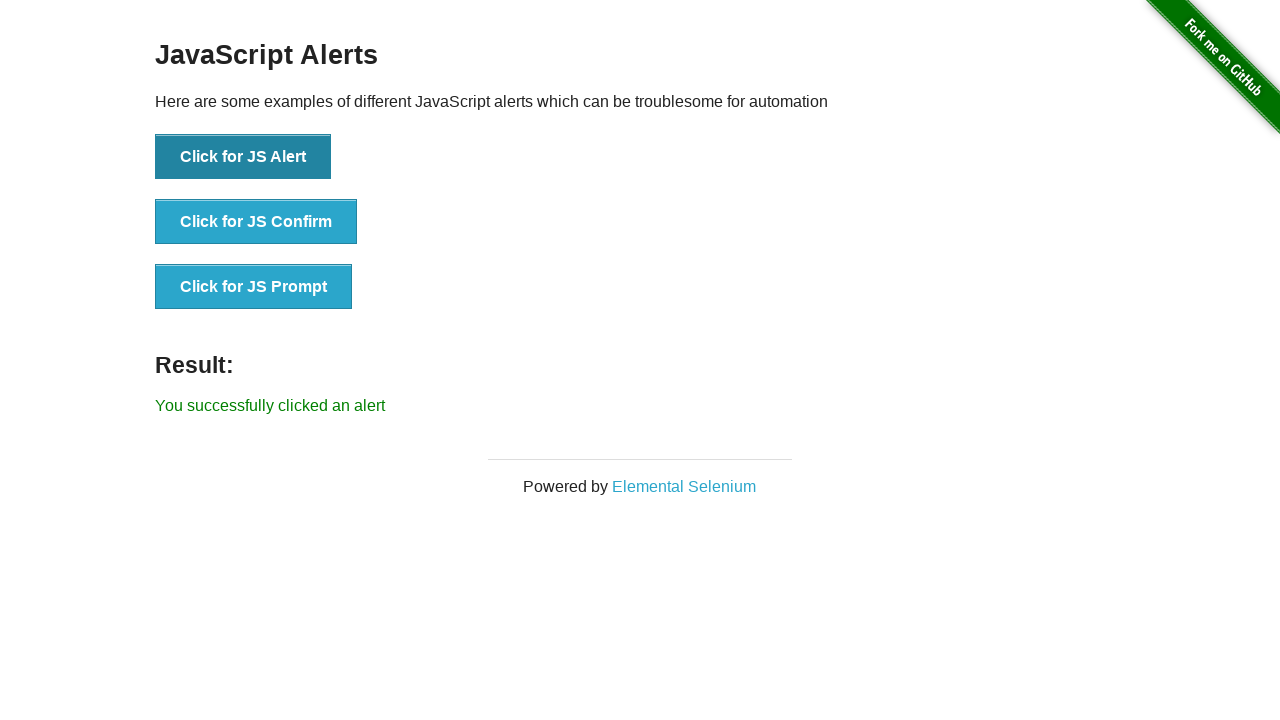

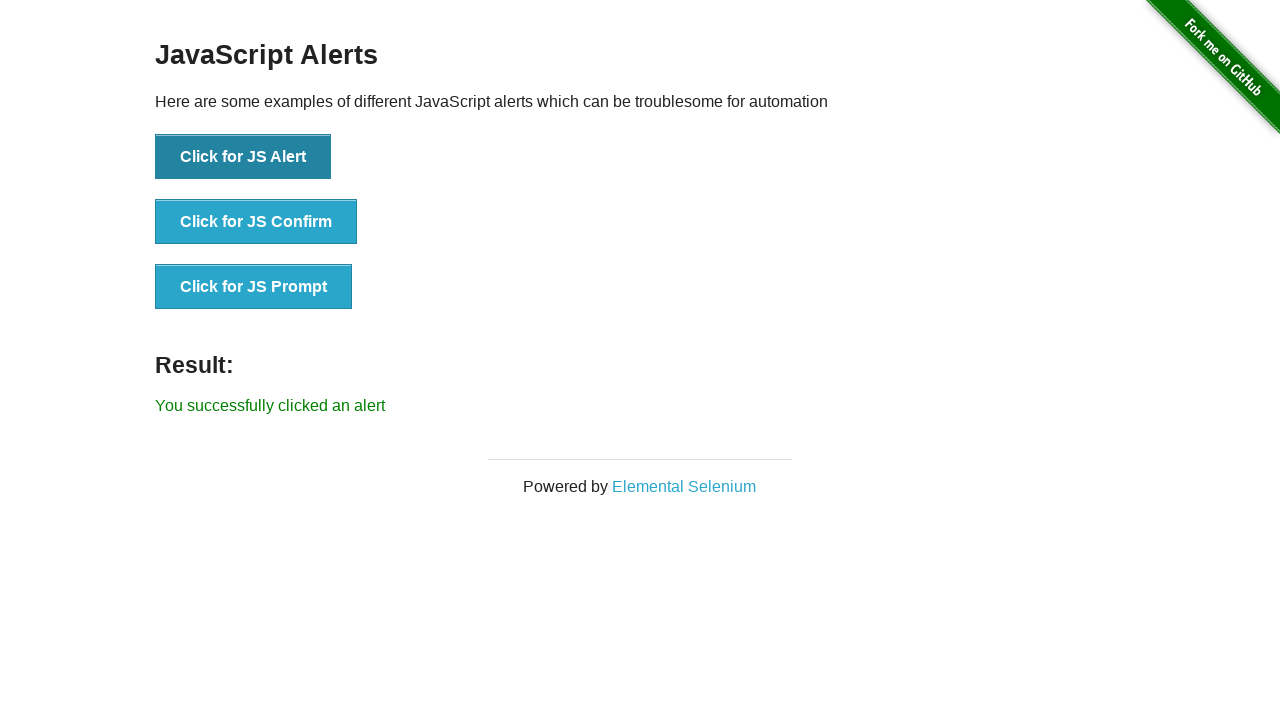